Tests different types of JavaScript alerts (simple alert, confirm dialog, and prompt dialog) by clicking buttons to trigger them and interacting with each alert type - accepting, dismissing, and entering text.

Starting URL: https://www.tutorialspoint.com/selenium/practice/alerts.php

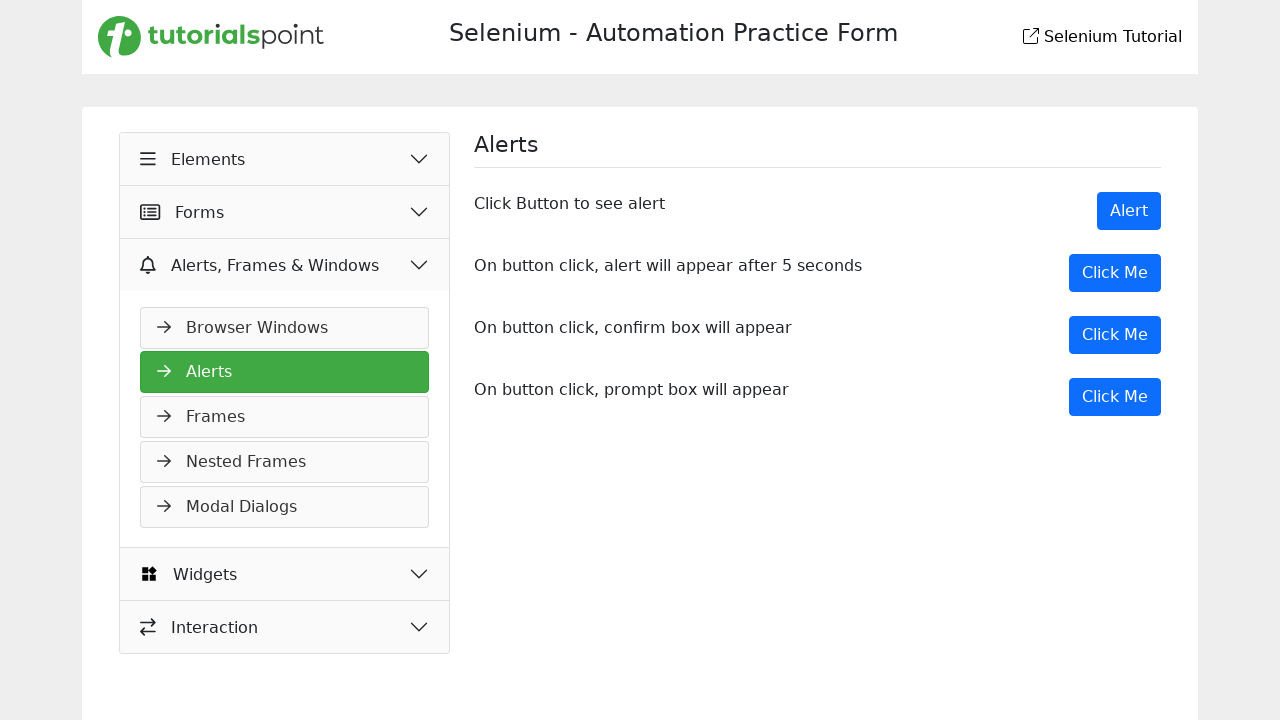

Clicked Alert button to trigger simple alert at (1129, 211) on xpath=//button[normalize-space()='Alert']
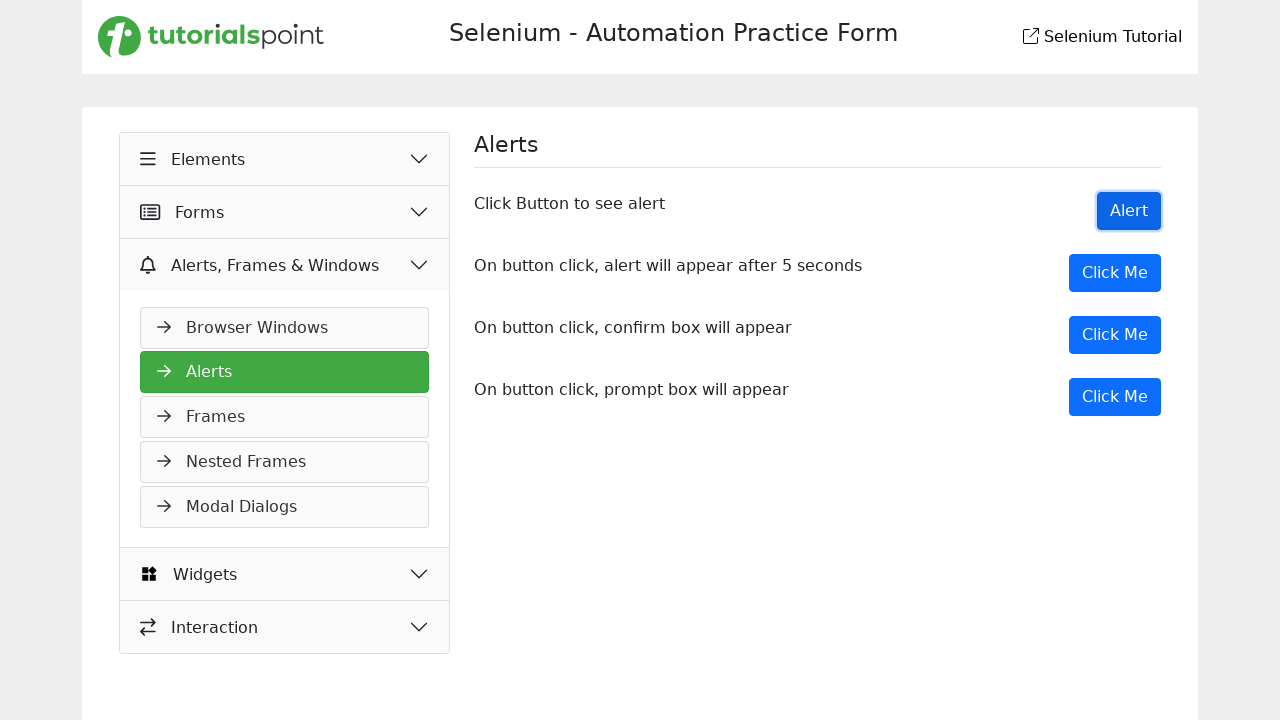

Set up dialog handler to accept alerts
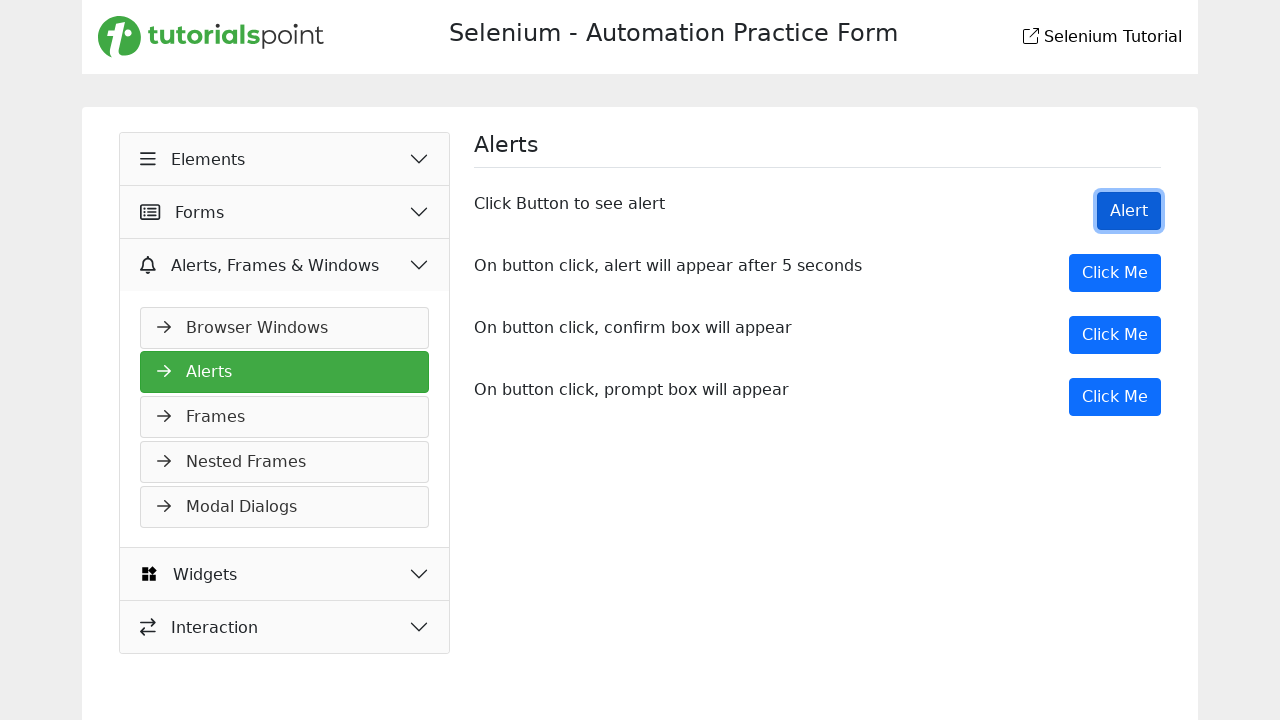

Waited 1000ms for alert to be processed
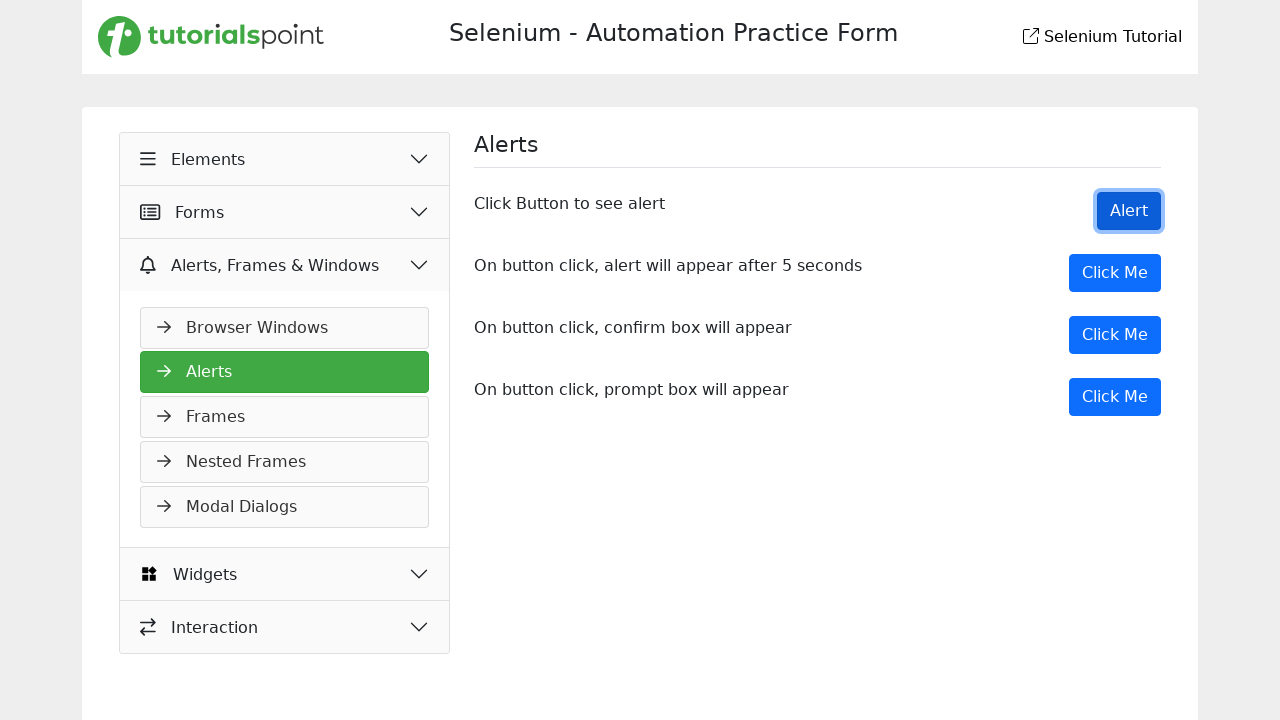

Clicked Confirm button to trigger confirm dialog at (1115, 273) on xpath=//button[@onclick='myMessage()']
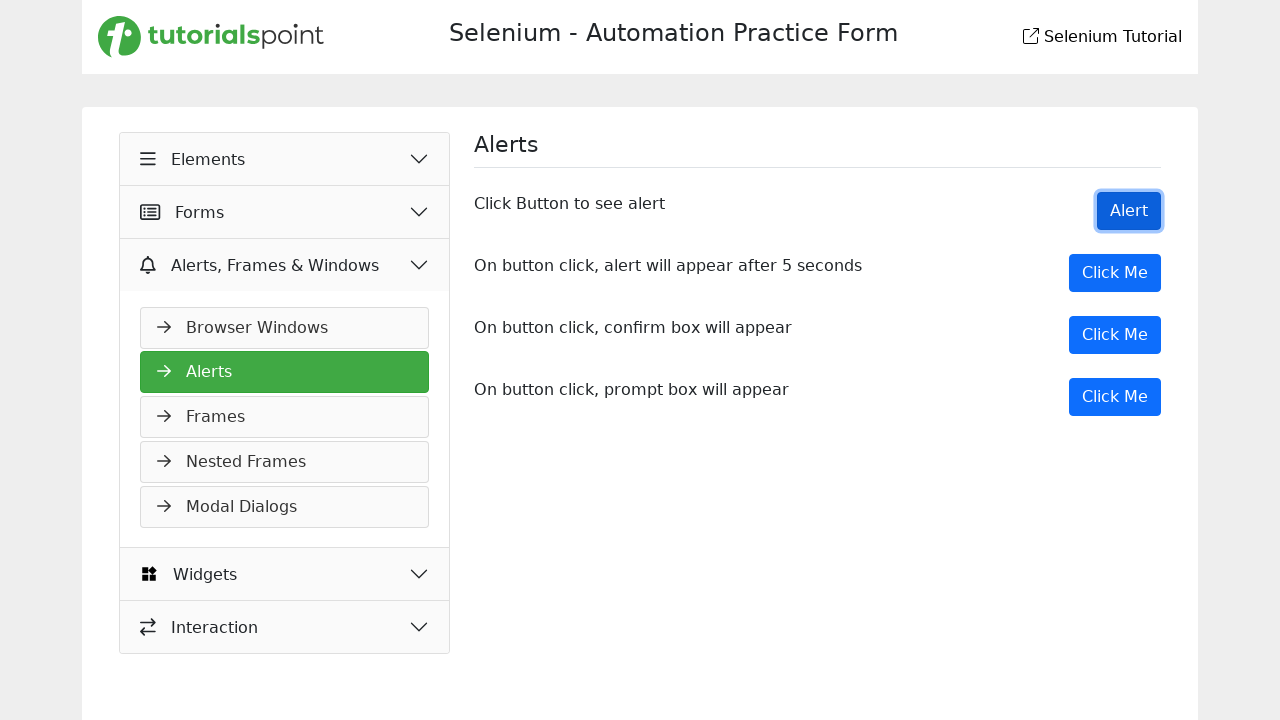

Set up dialog handler to dismiss confirm dialogs
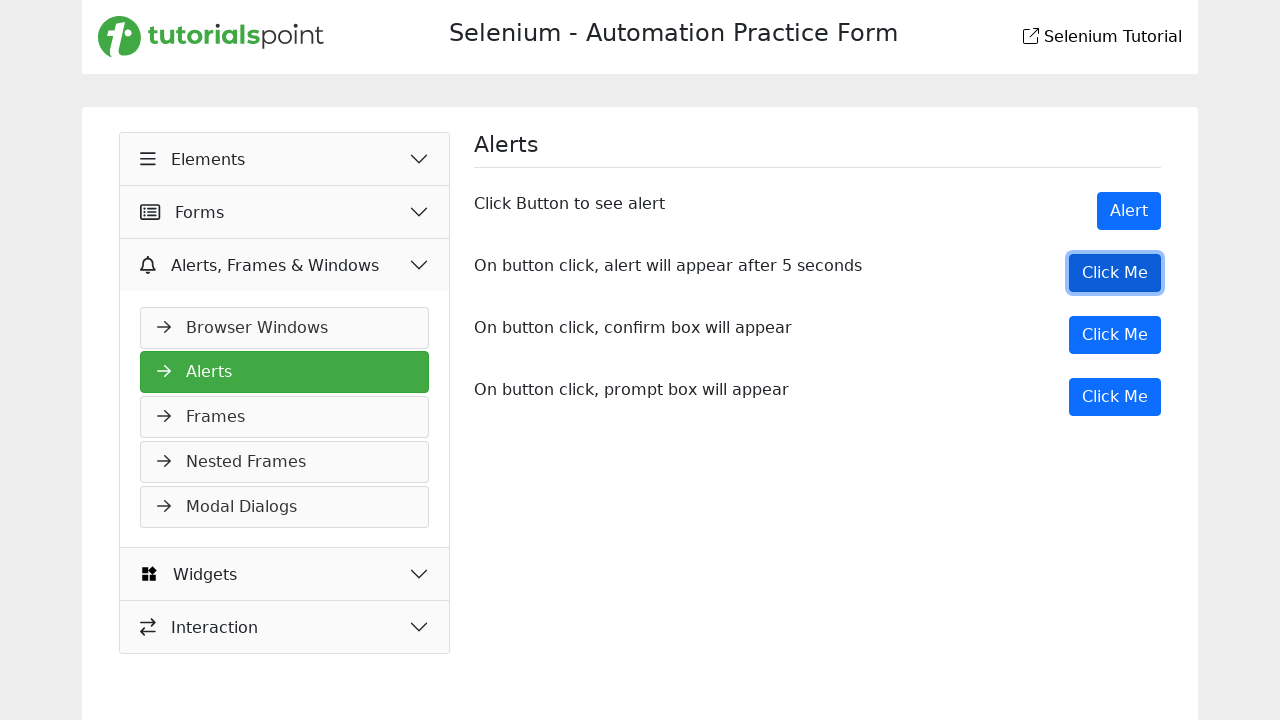

Waited 1000ms for confirm dialog to be processed
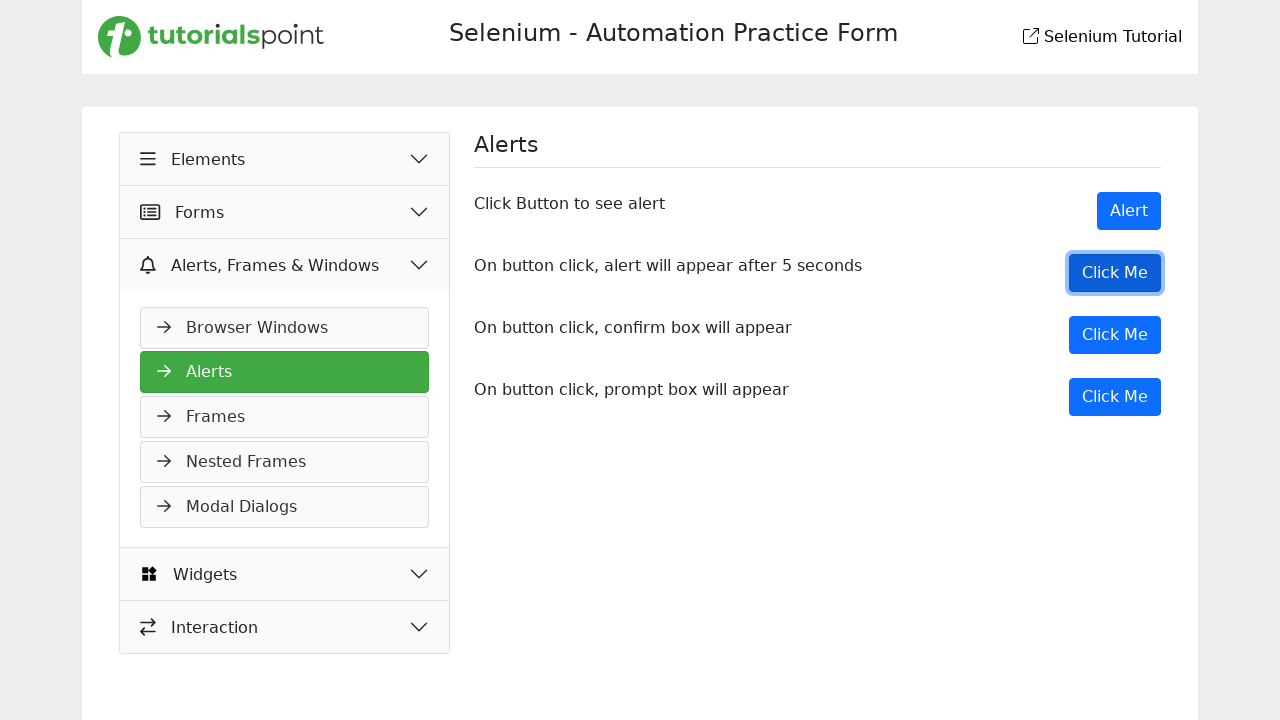

Clicked Prompt button to trigger prompt dialog at (1115, 397) on xpath=//button[@onclick='myPromp()']
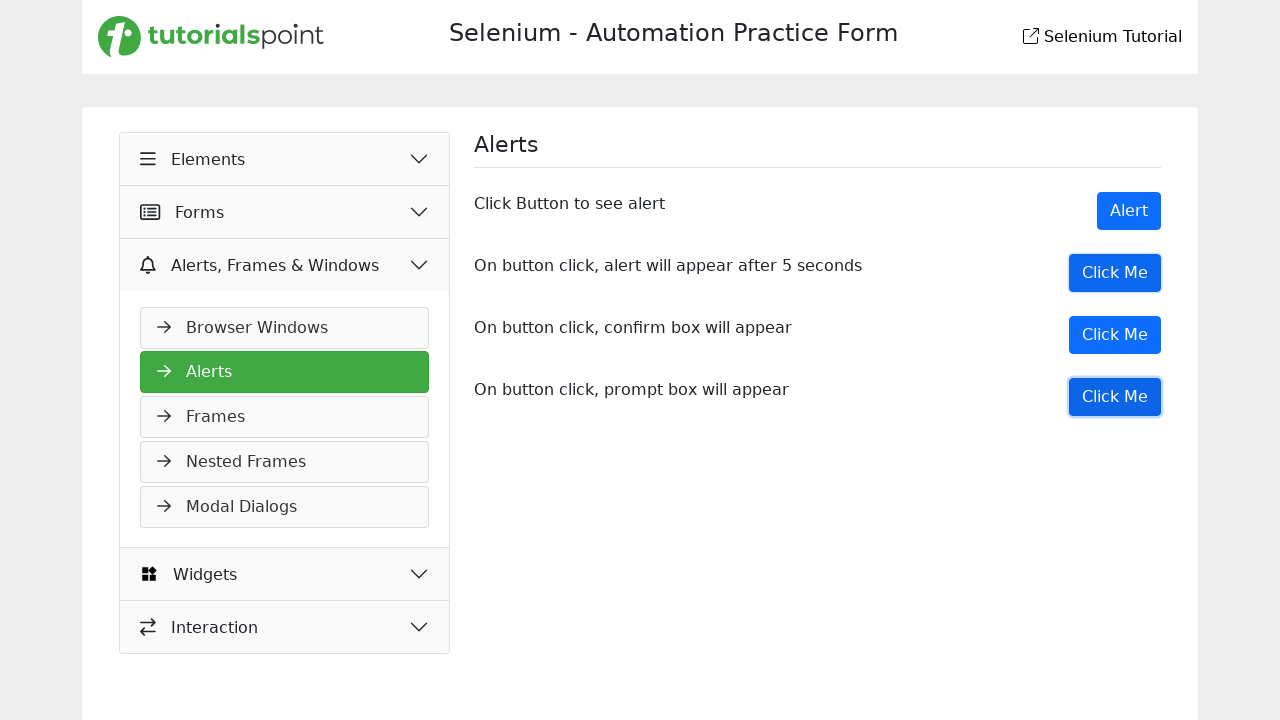

Set up dialog handler to enter text 'Hello!' and accept prompt dialog
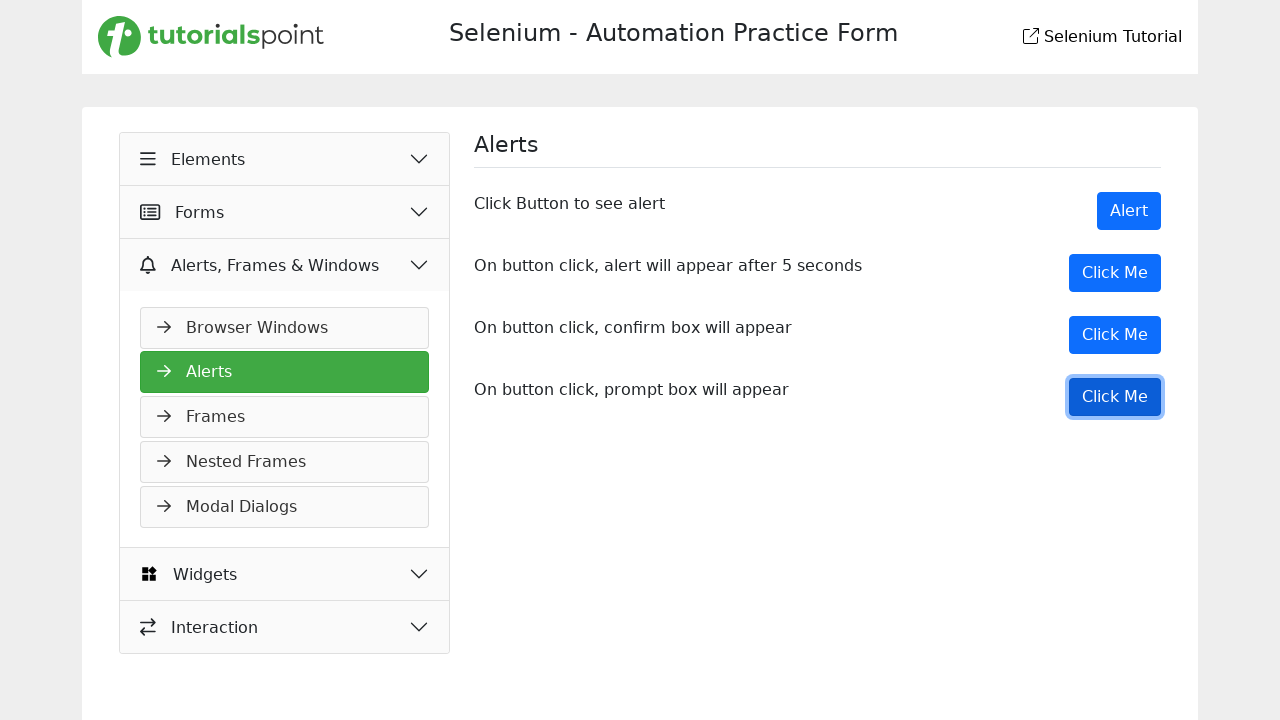

Waited 1000ms for prompt dialog to be processed
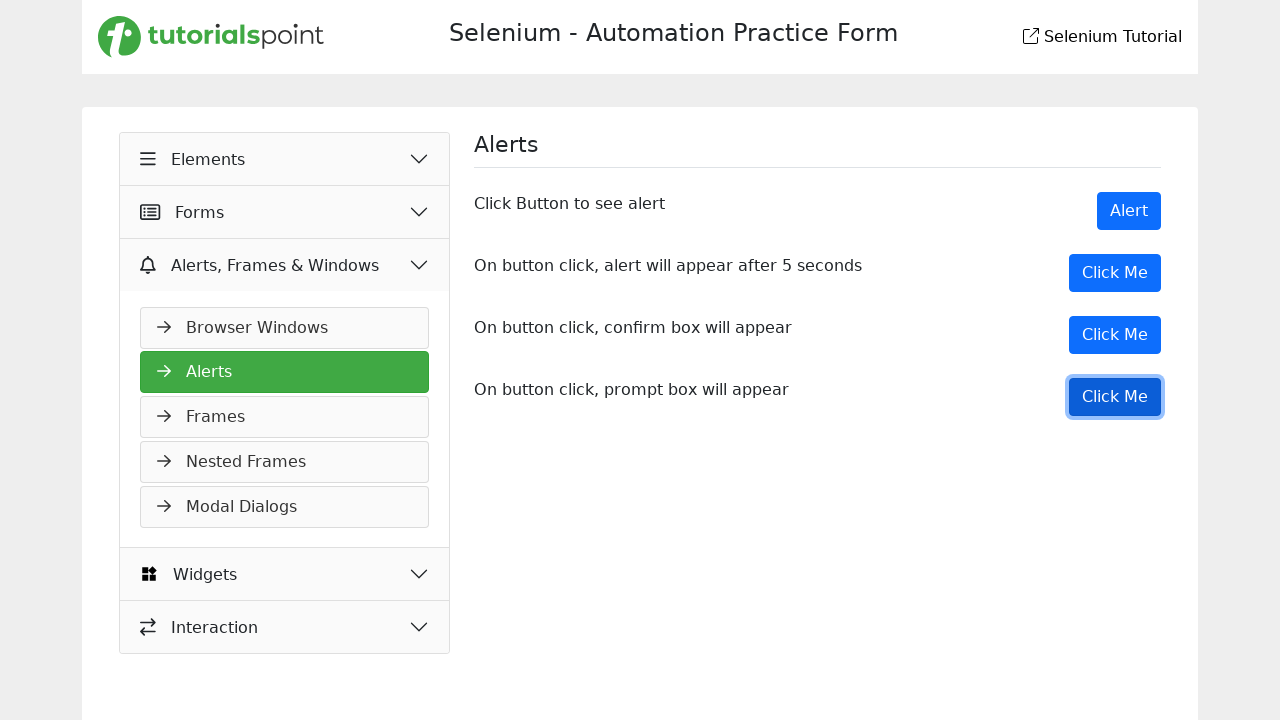

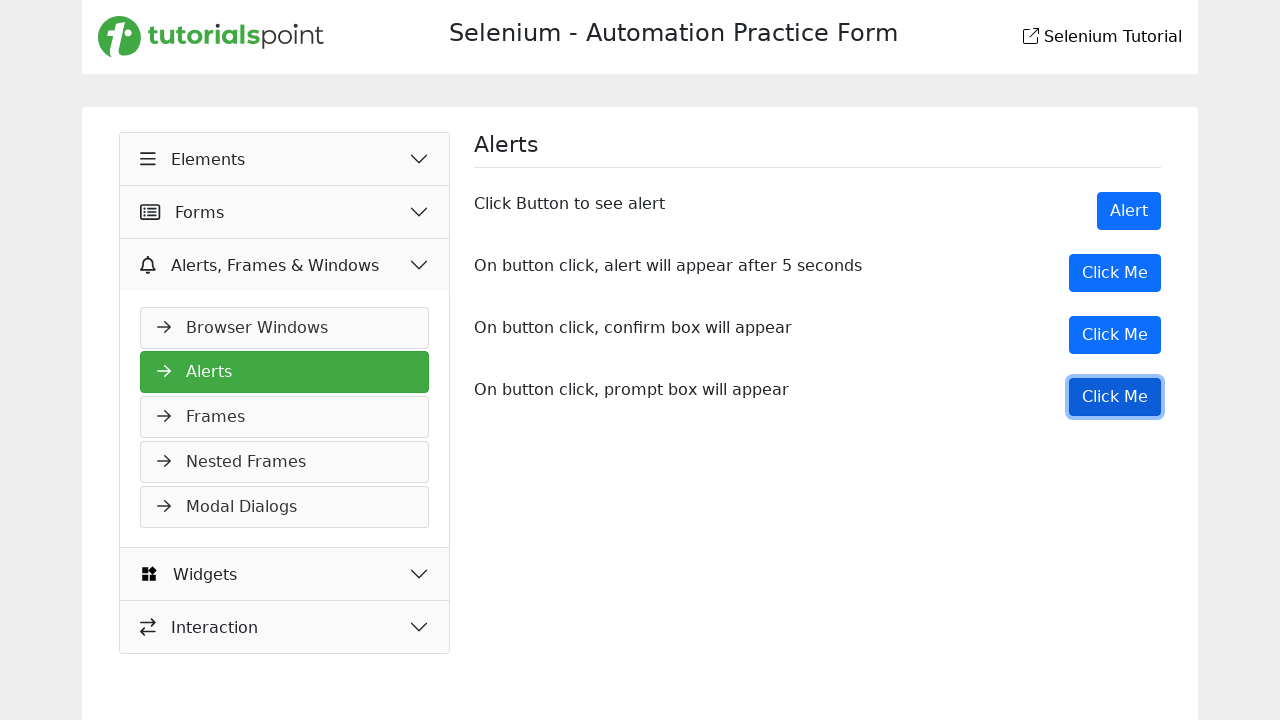